Tests the Input Form Submit page by clicking on it, filling out all form fields including name, email, password, company, website, country dropdown, city, addresses, state, and zip code, then submitting the form

Starting URL: https://www.lambdatest.com/selenium-playground/

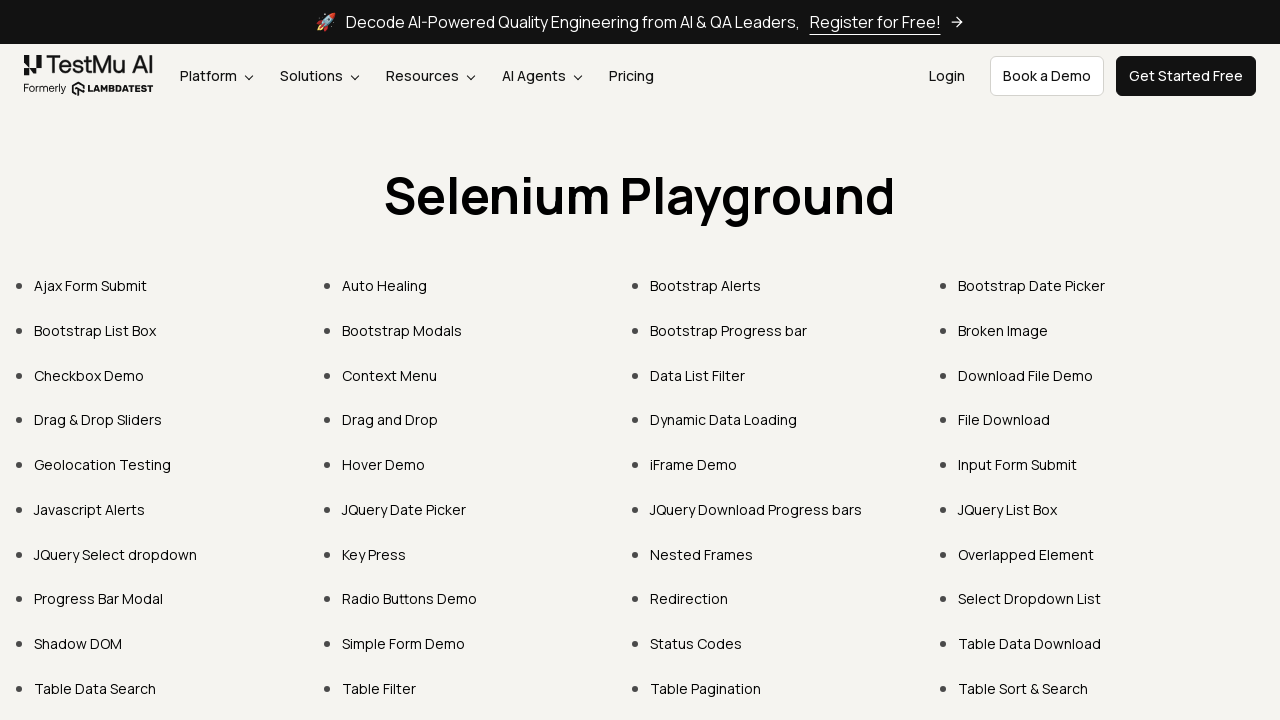

Clicked on Input Form Submit link at (1018, 464) on xpath=//a[text()='Input Form Submit']
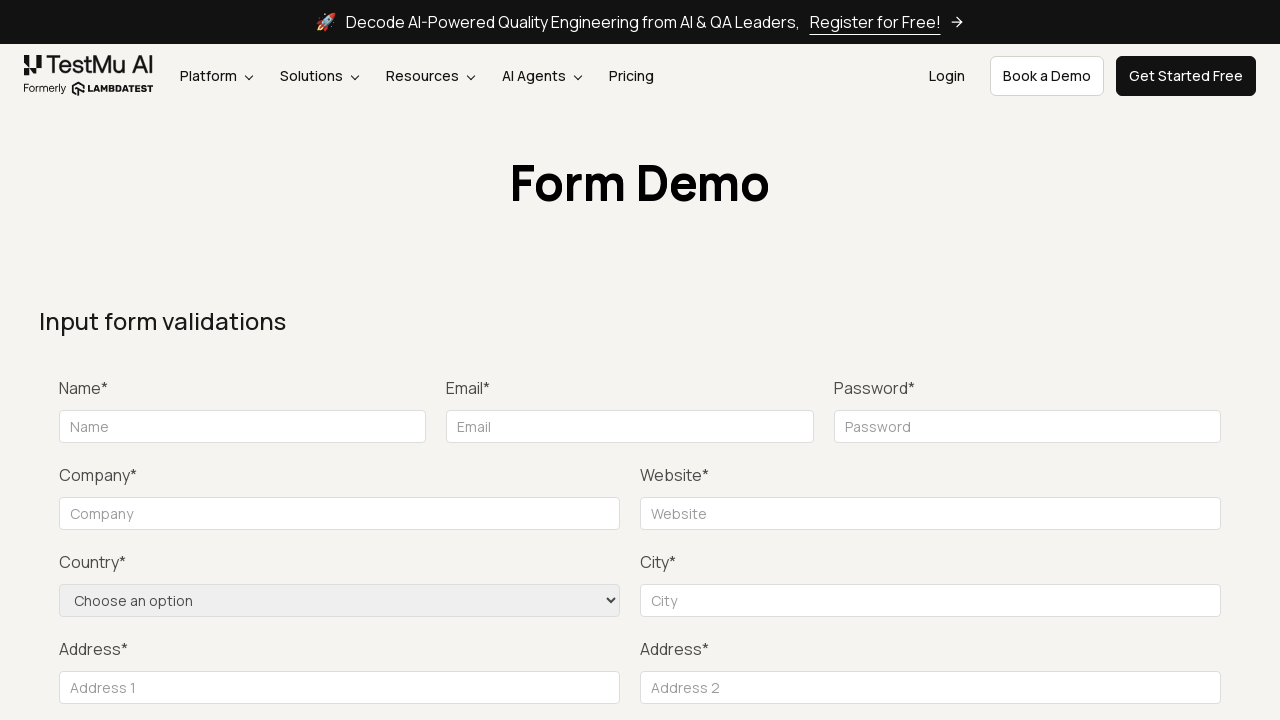

Form loaded and Name field is visible
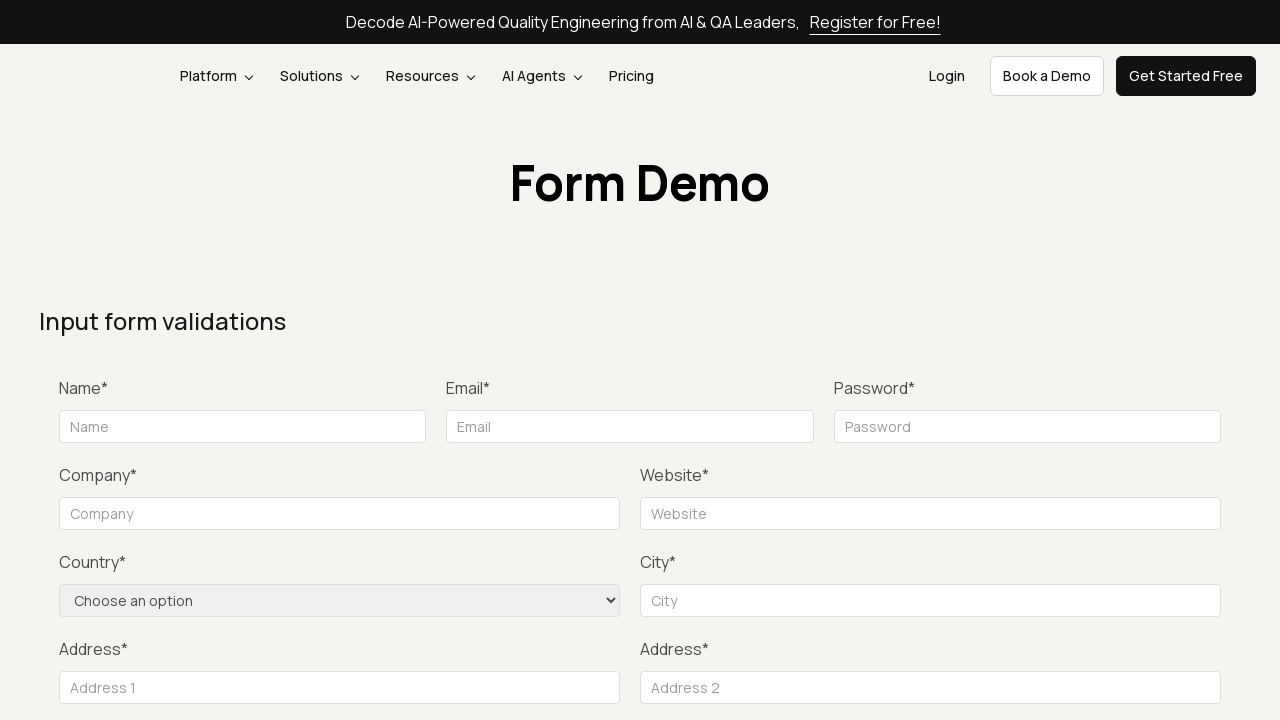

Filled in Name field with 'John Smith' on //input[@placeholder='Name']
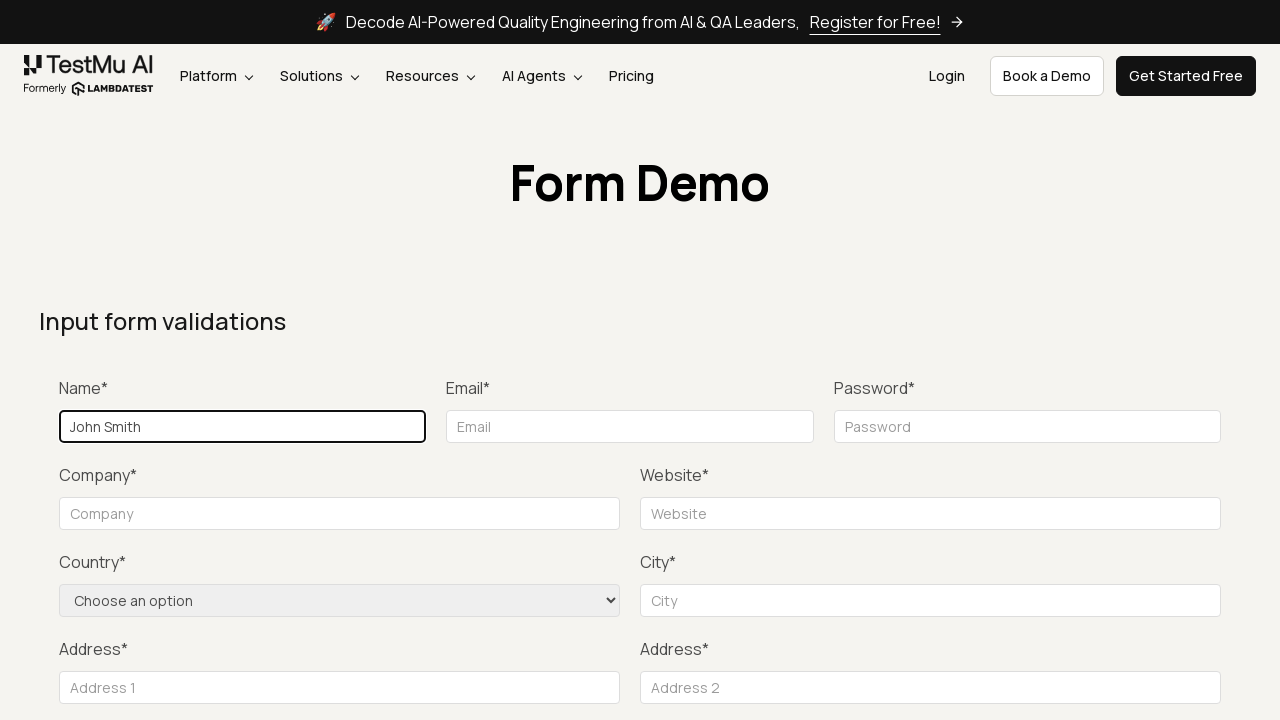

Filled in Email field with 'john.smith@example.com' on //input[@placeholder='Email']
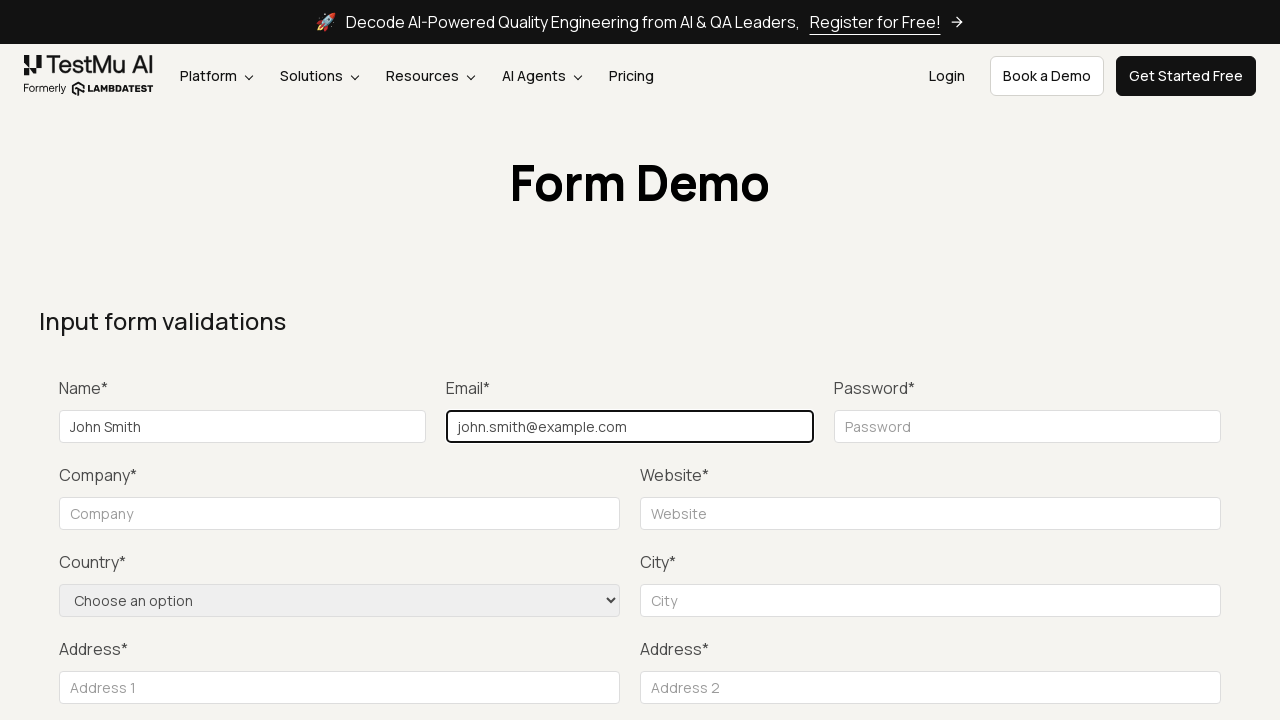

Filled in Password field with 'SecurePass123!' on //input[@placeholder='Password']
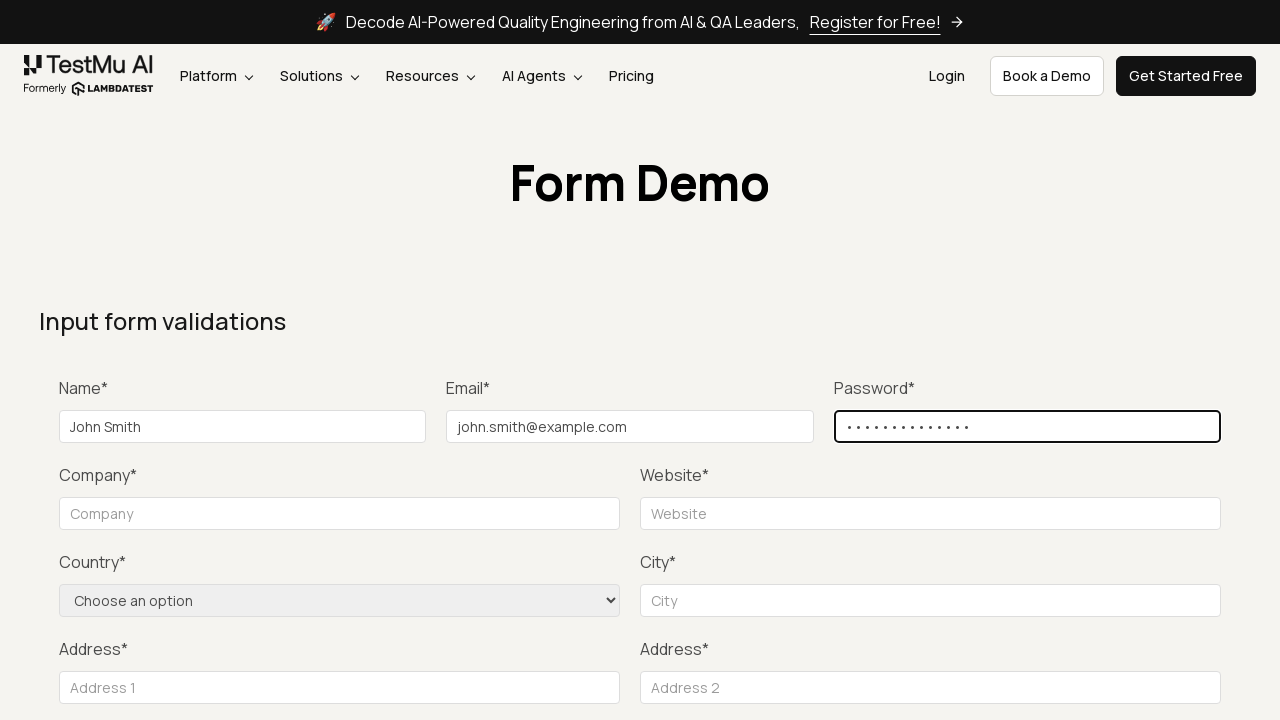

Filled in Company field with 'TechCorp Inc' on //input[@placeholder='Company']
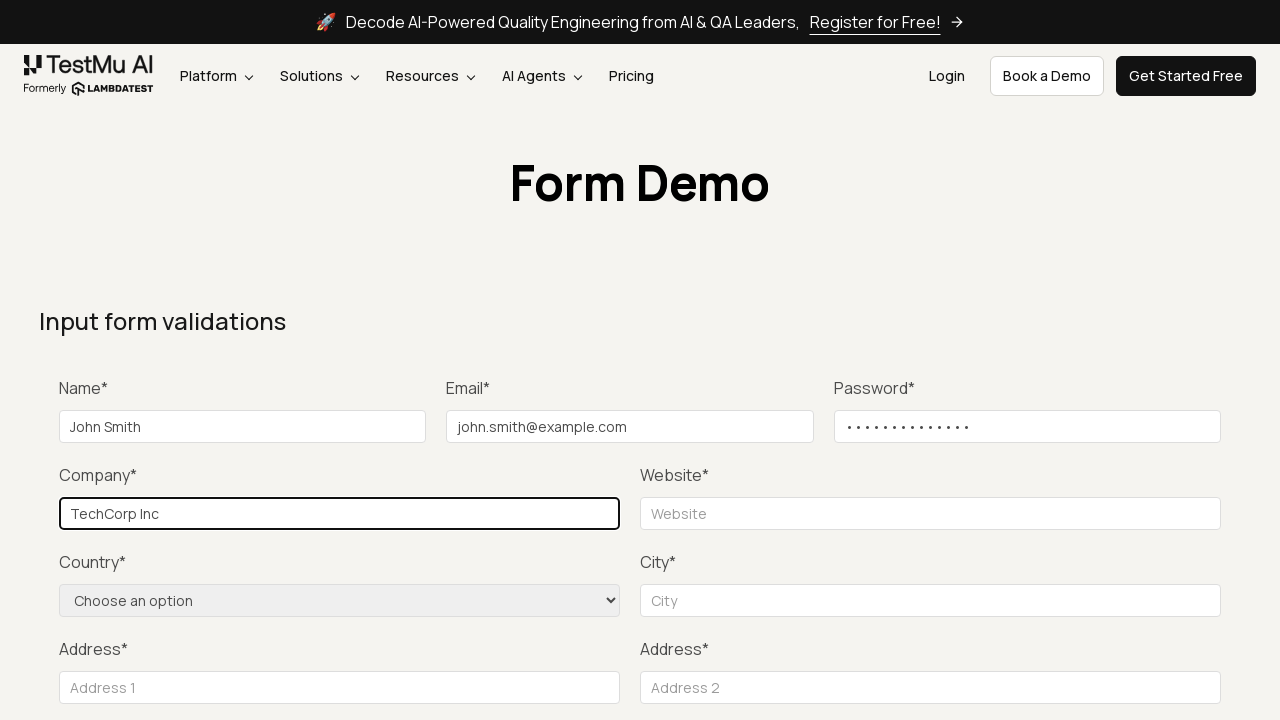

Filled in Website field with 'https://techcorp.example.com' on //input[@placeholder='Website']
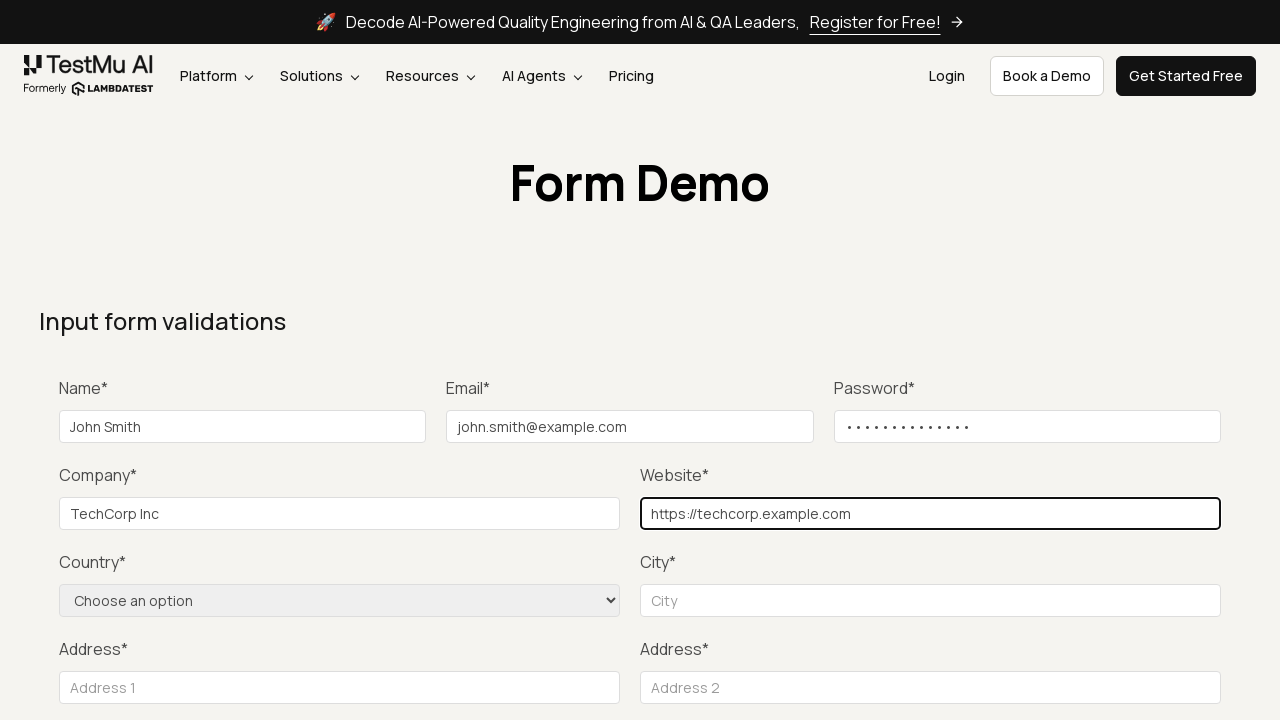

Selected 'United States' from Country dropdown on //select[@name='country']
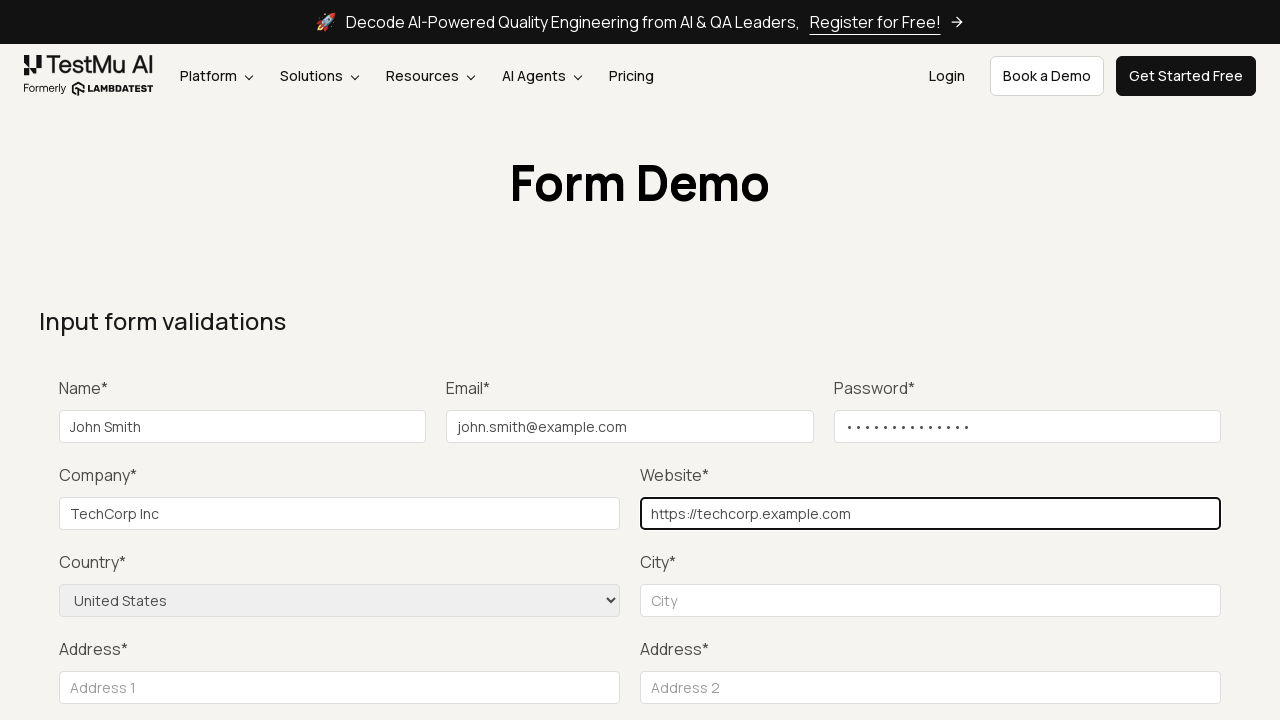

Filled in City field with 'San Francisco' on //input[@placeholder='City']
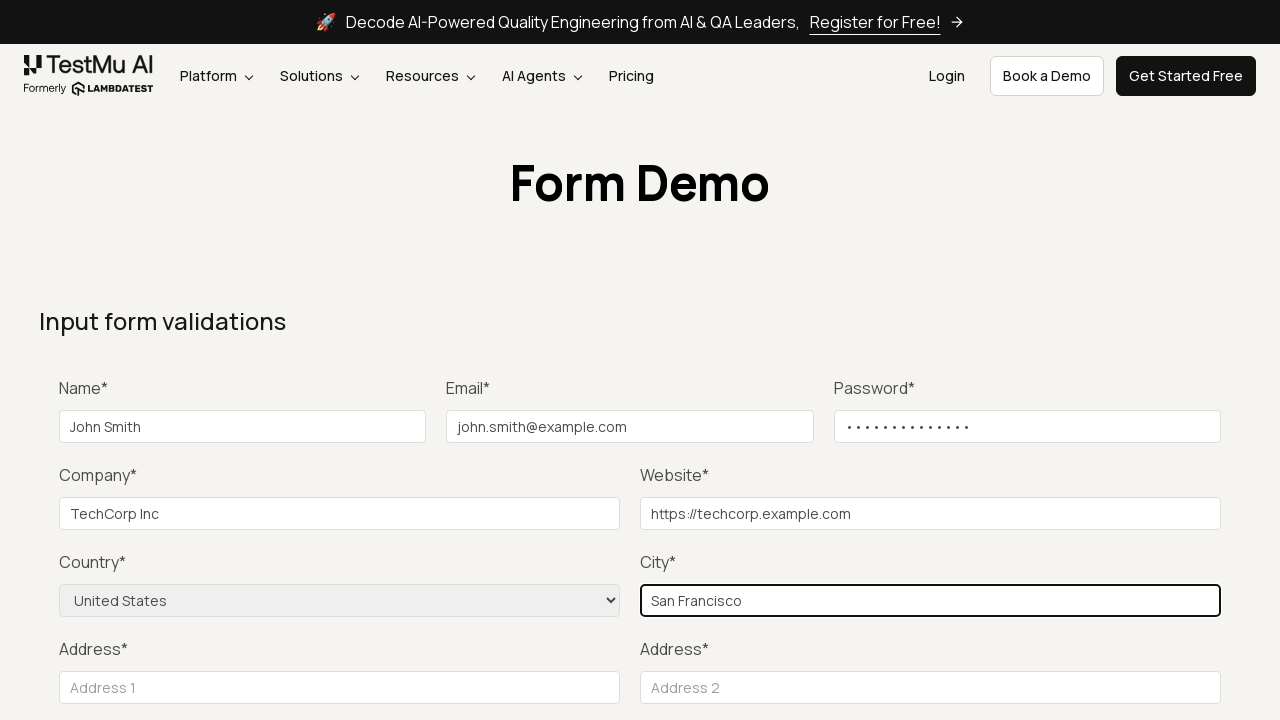

Filled in Address 1 field with '123 Main Street' on //input[@placeholder='Address 1']
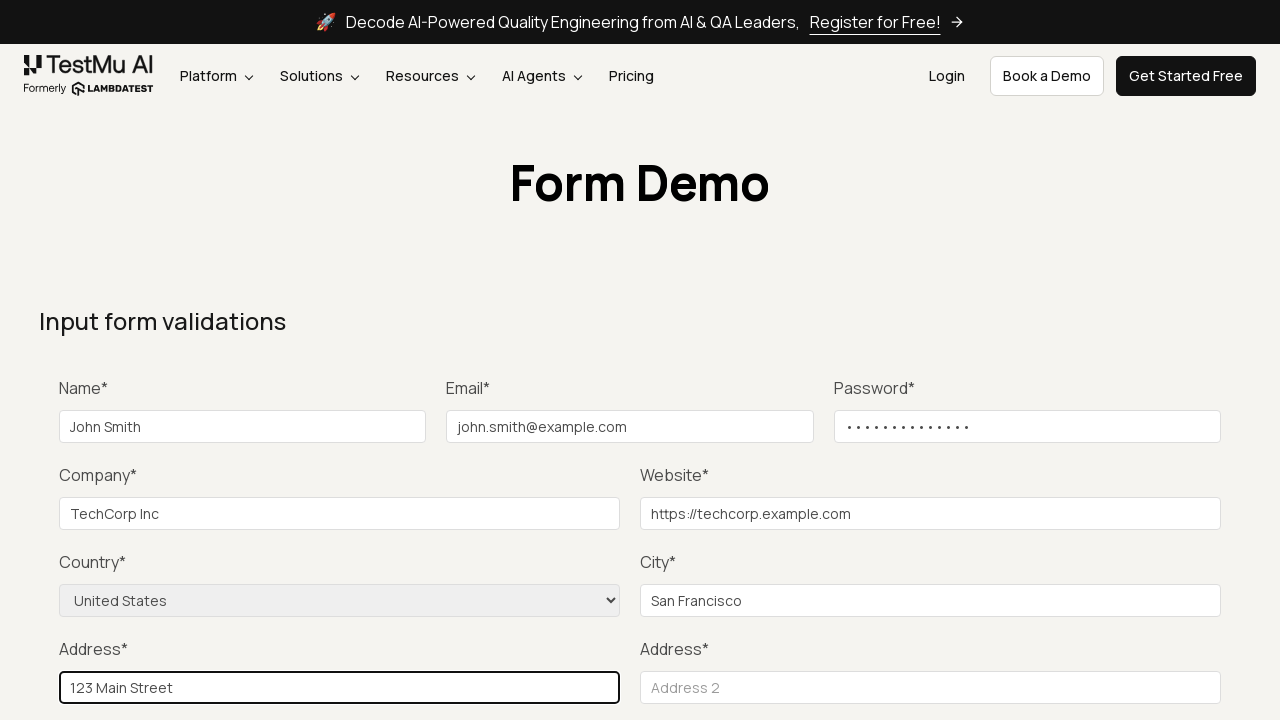

Filled in Address 2 field with 'Suite 400' on //input[@placeholder='Address 2']
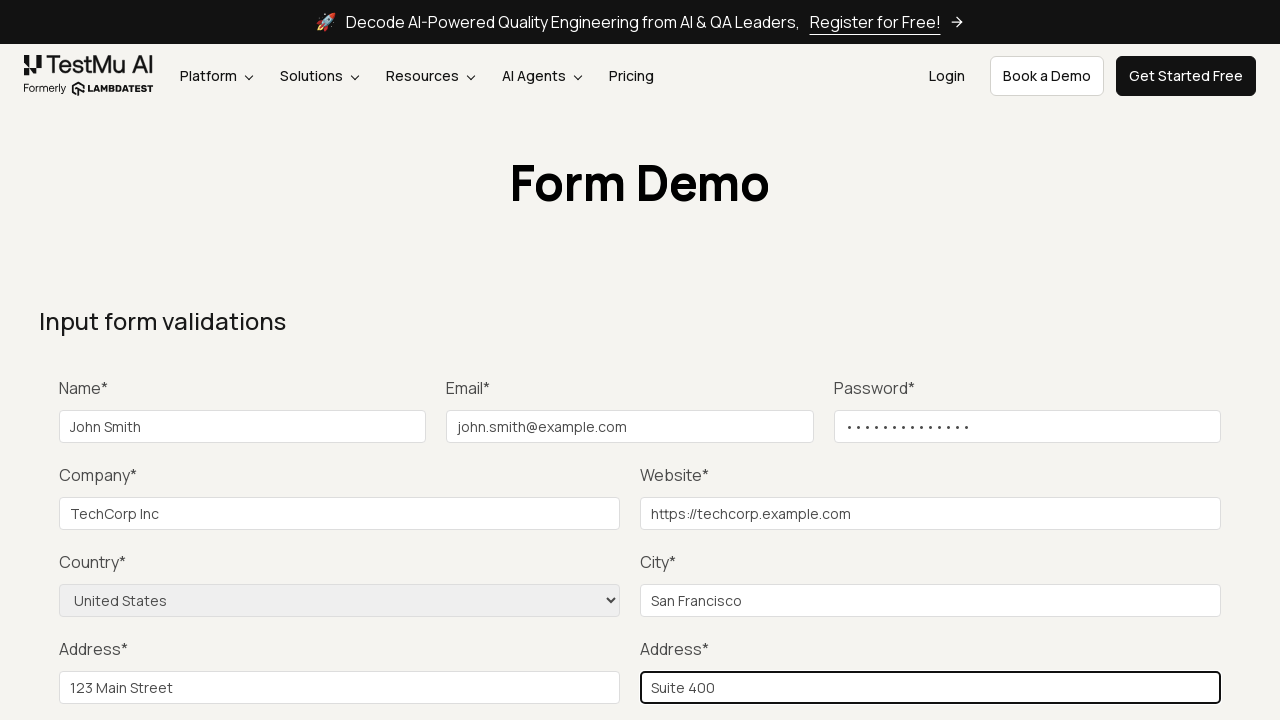

Filled in State field with 'California' on //input[@placeholder='State']
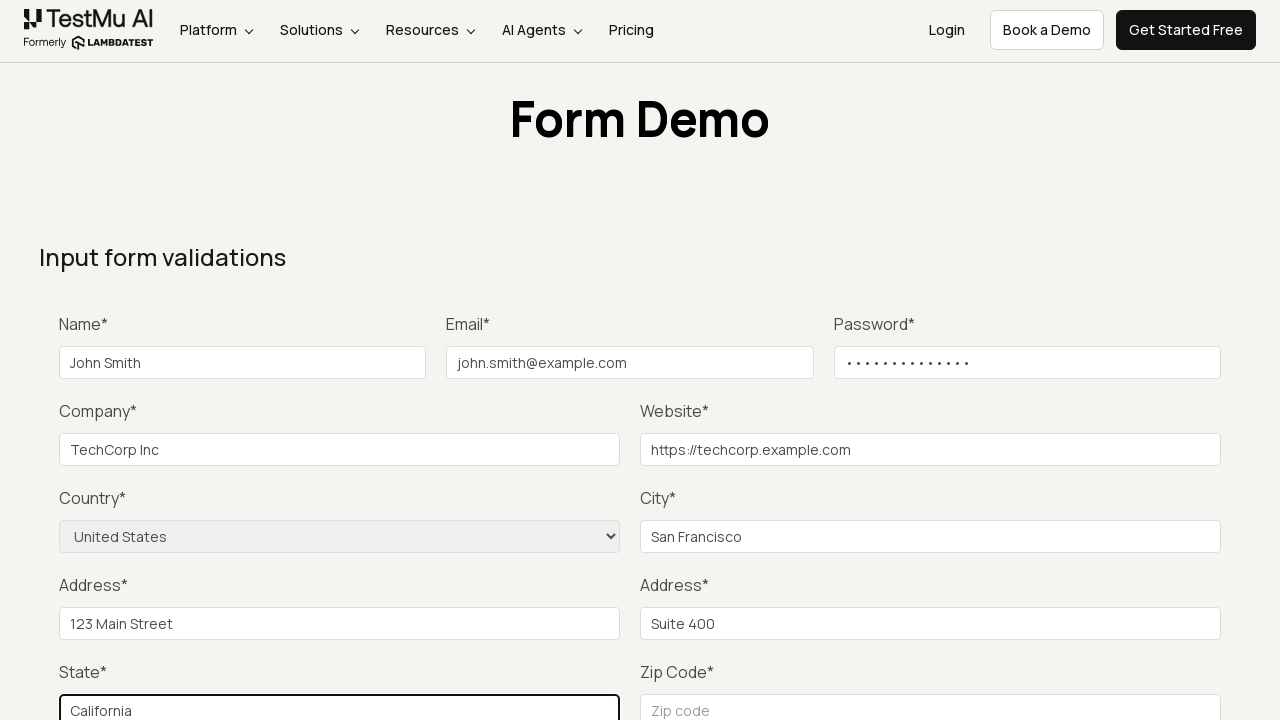

Filled in Zip code field with '94102' on //input[@placeholder='Zip code']
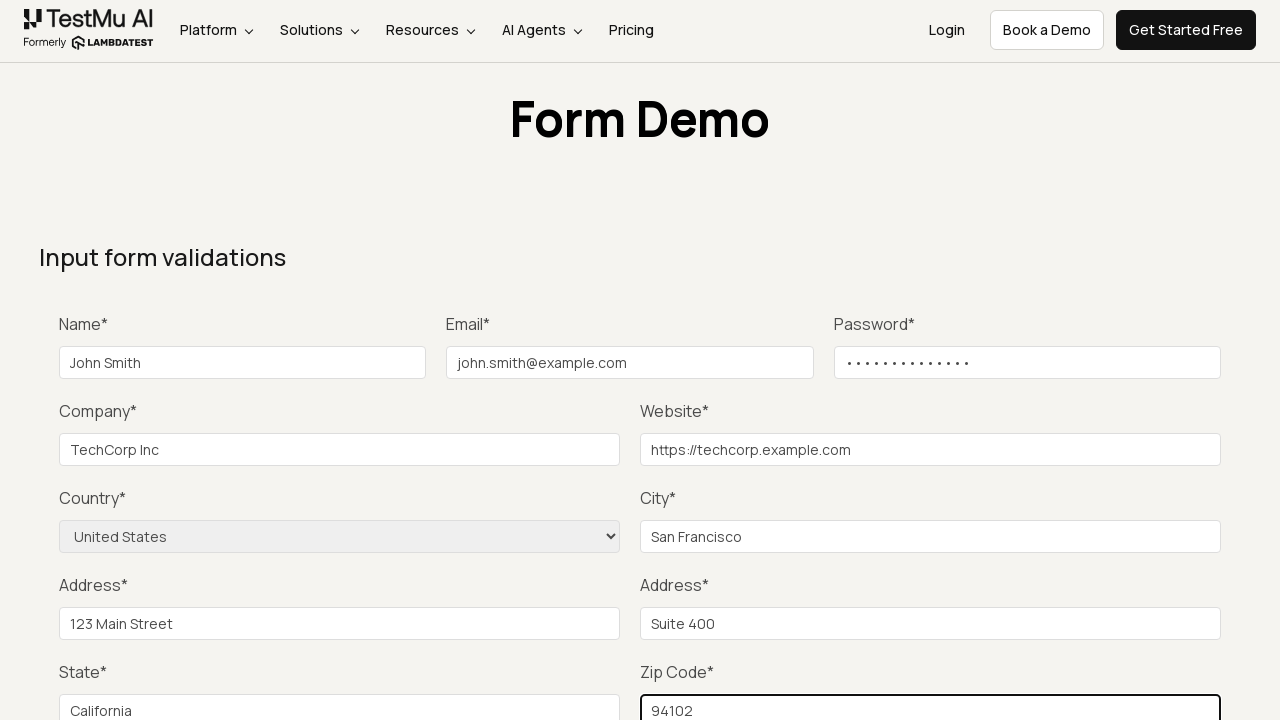

Clicked Submit button to submit the form at (1131, 360) on xpath=//button[text()='Submit']
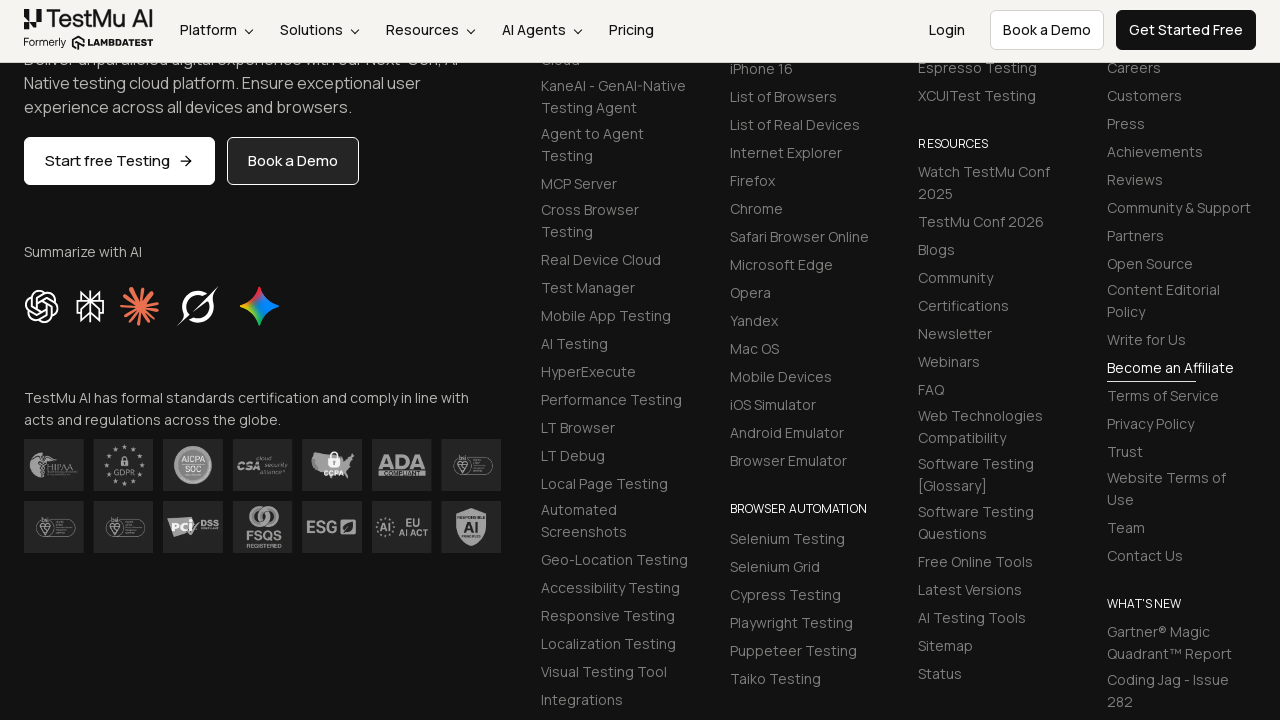

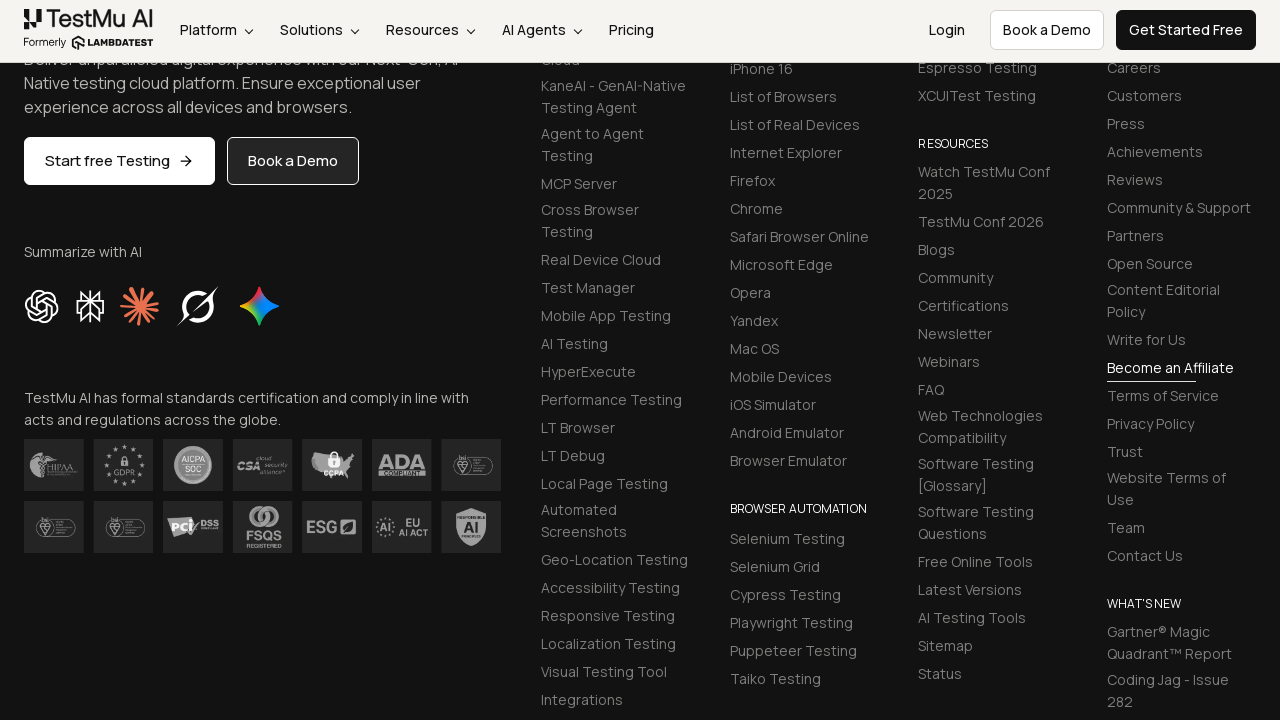